Tests autocomplete dropdown functionality by typing a partial country name and selecting from suggestions, then tests a standard select dropdown by choosing an option.

Starting URL: https://rahulshettyacademy.com/AutomationPractice/

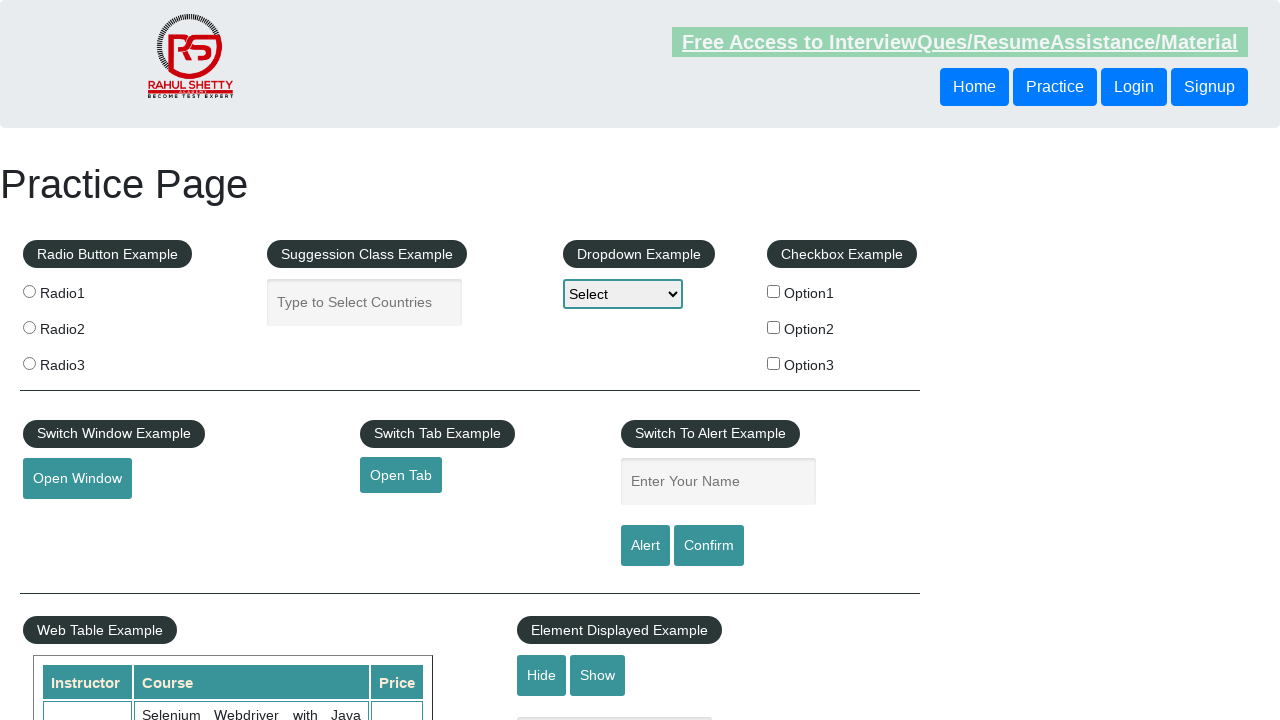

Typed 'ind' into autocomplete input field on input#autocomplete
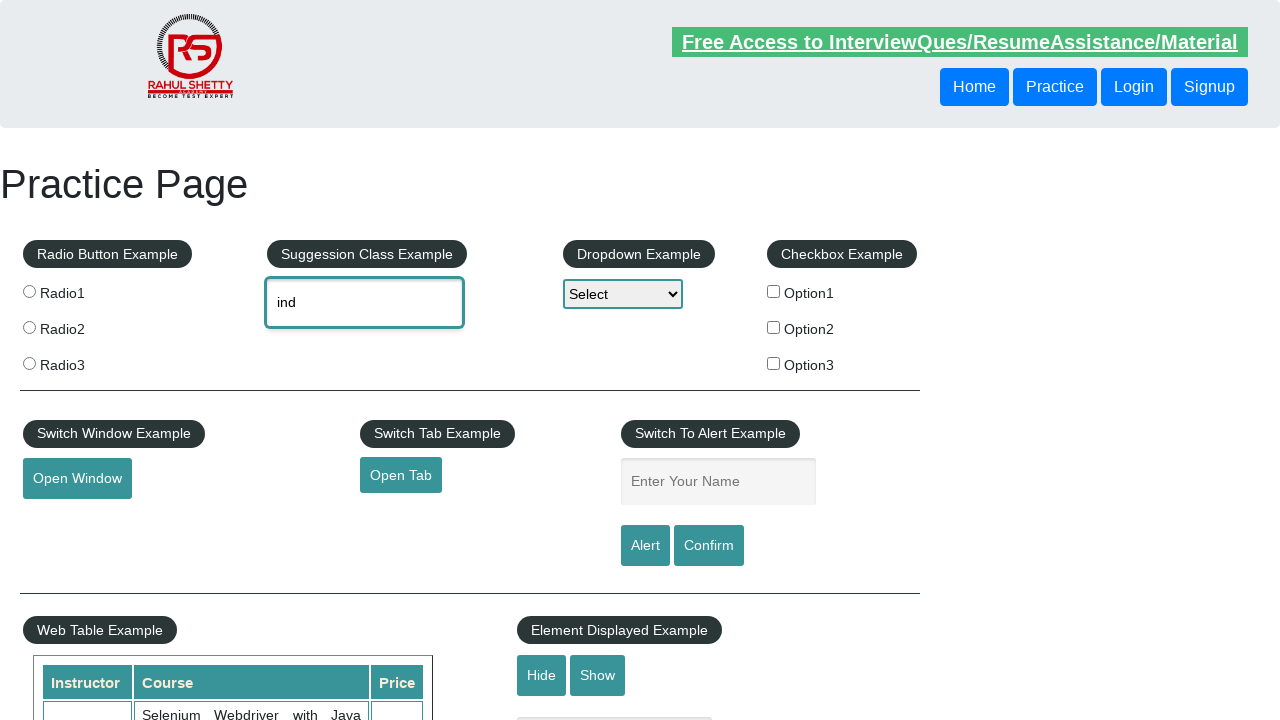

Autocomplete dropdown suggestions appeared
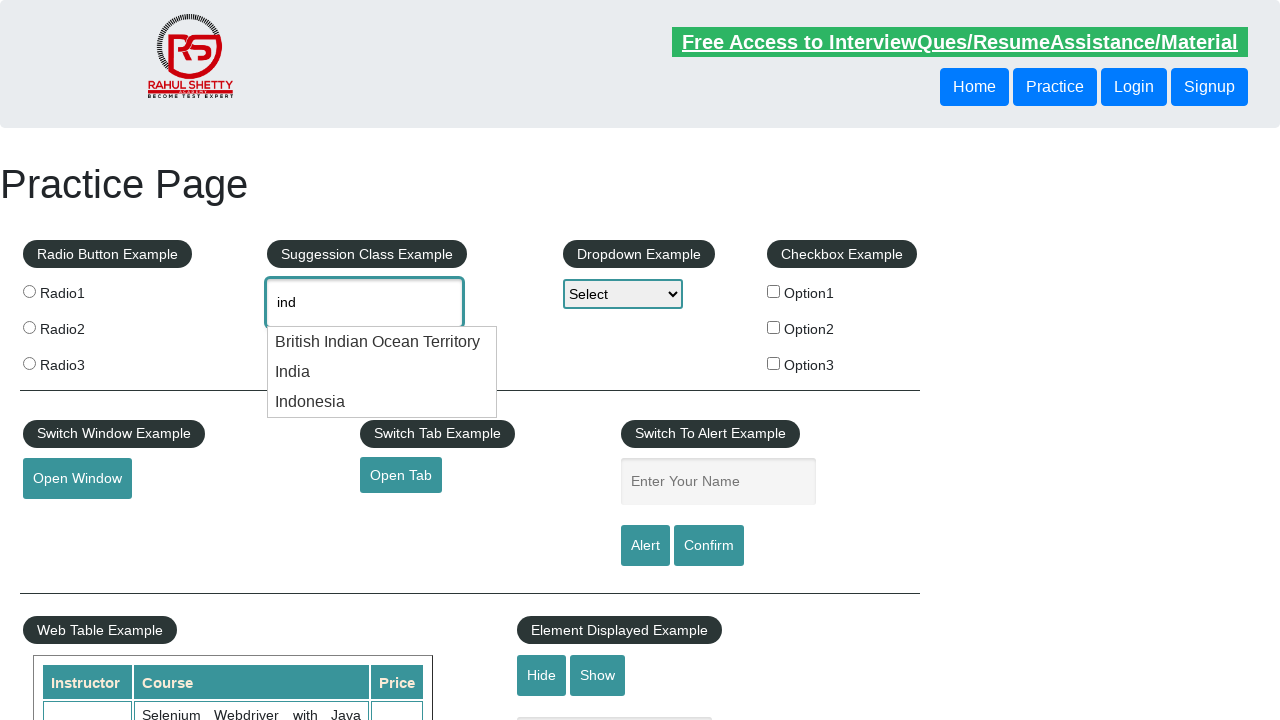

Selected 'India' from autocomplete dropdown at (382, 372) on li.ui-menu-item div:text-is('India')
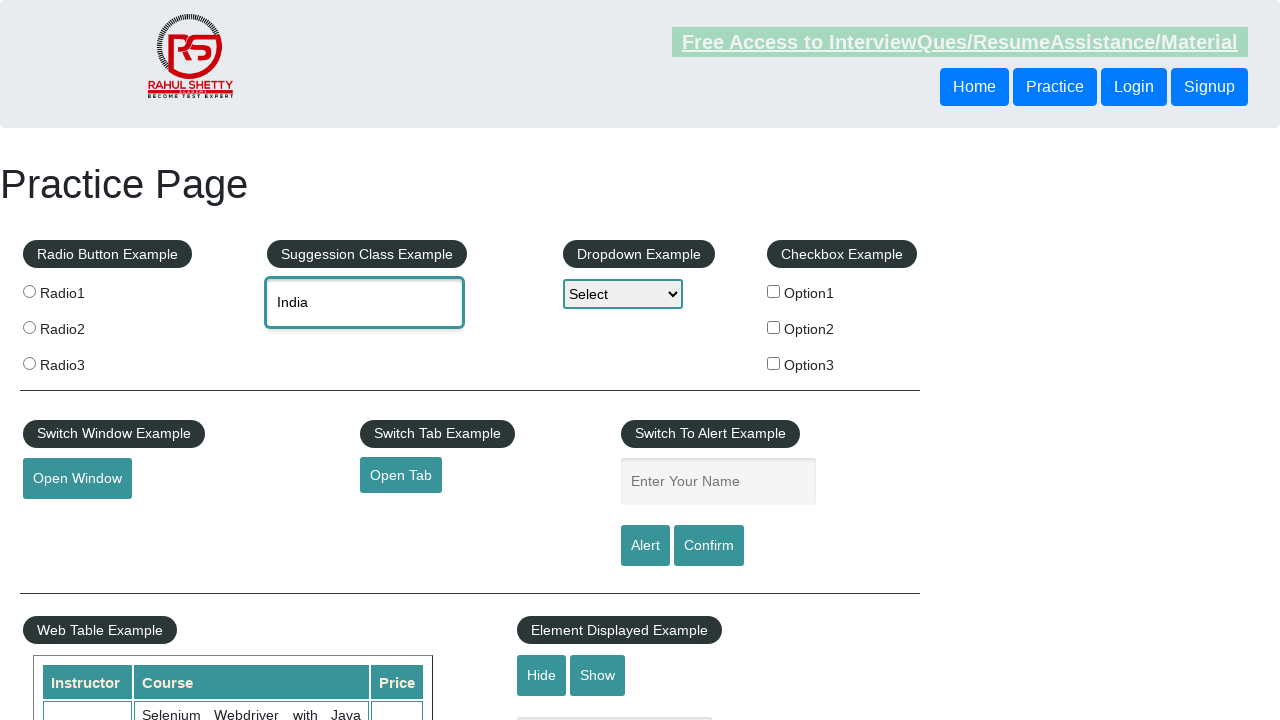

Selected 'Option2' from standard dropdown on #dropdown-class-example
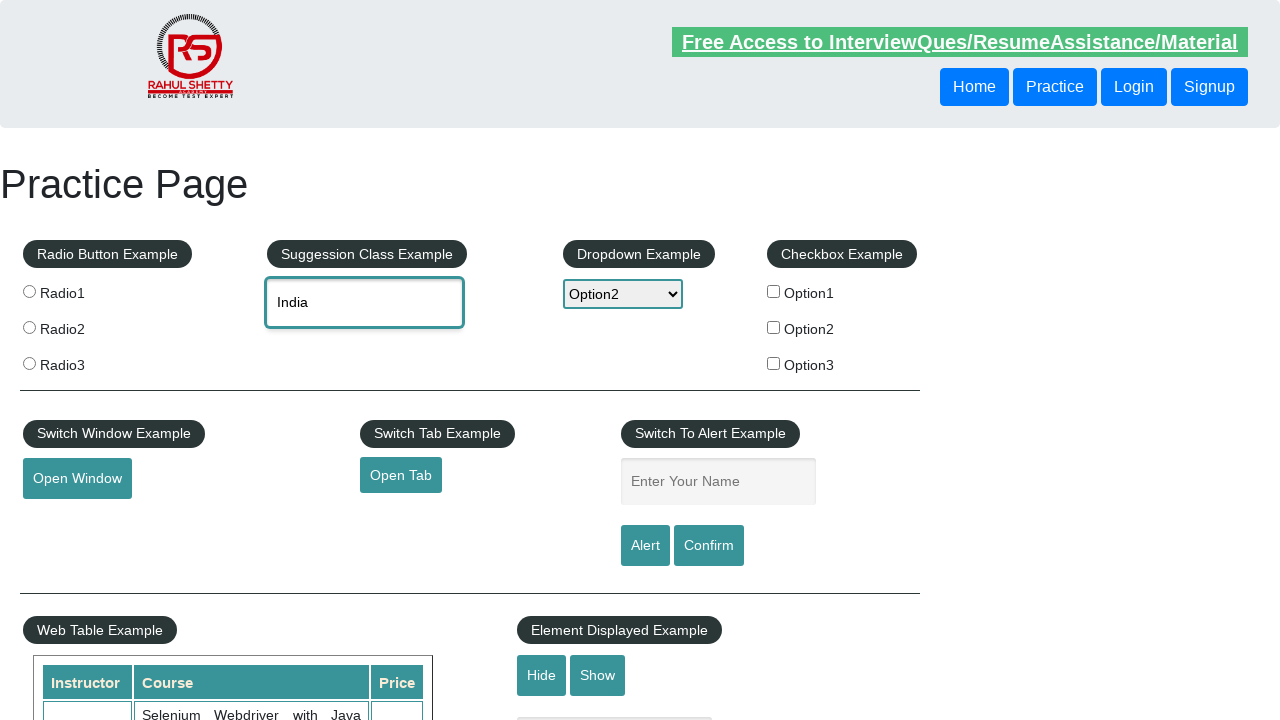

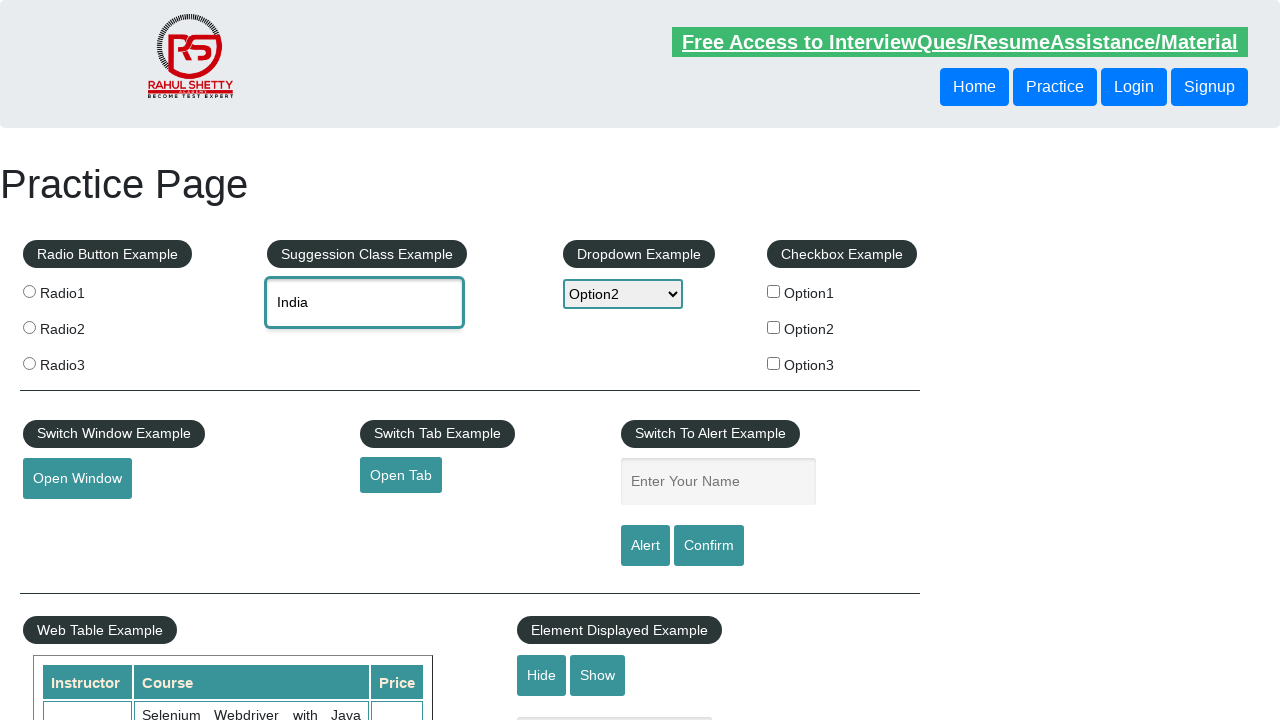